Alternative test for navigating to Browse Languages and verifying languages beginning with numbers by clicking on the 0.html submenu

Starting URL: http://www.99-bottles-of-beer.net/

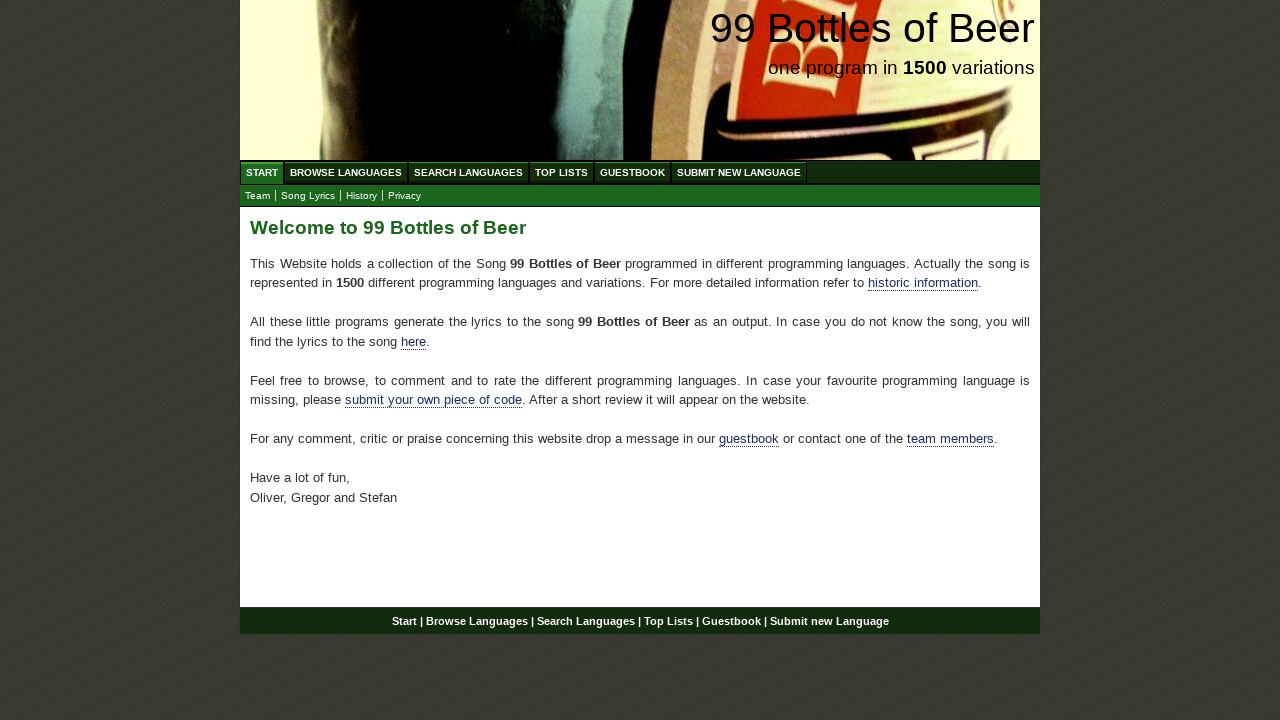

Clicked BROWSE LANGUAGES menu at (346, 172) on xpath=//ul[@id='menu']/li/a[@href='/abc.html']
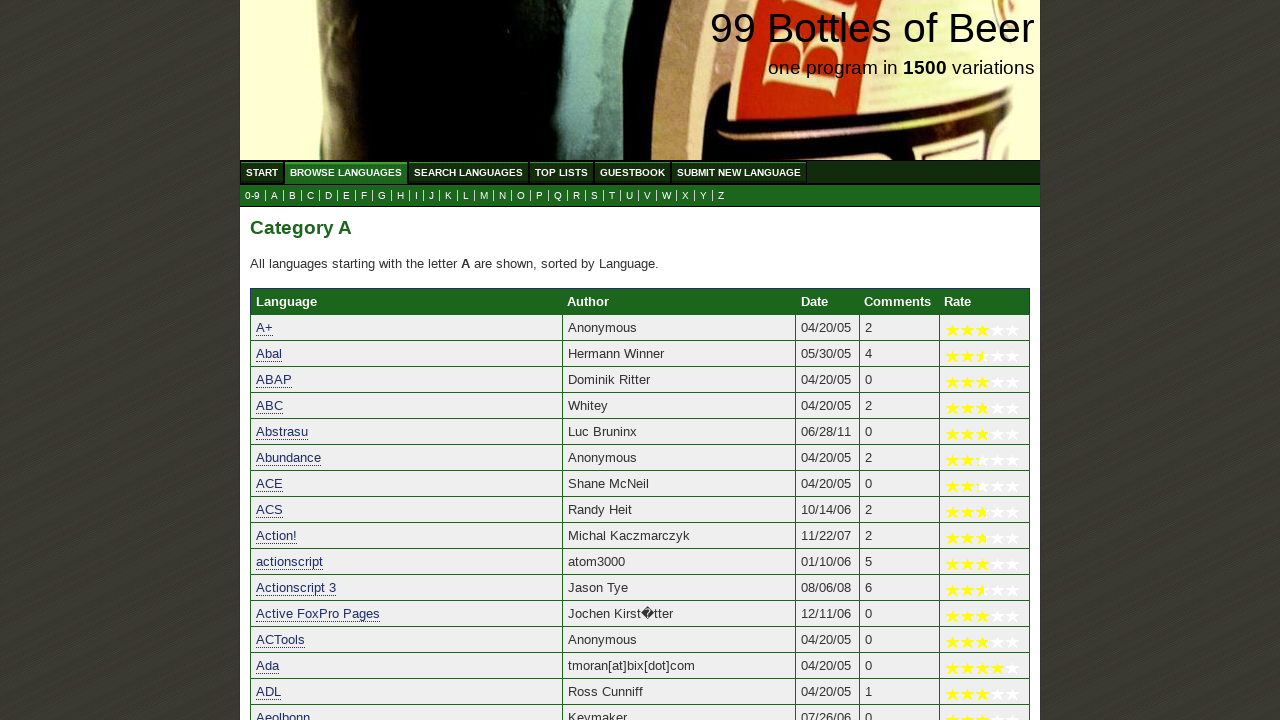

Clicked 0.html submenu to view languages beginning with numbers at (252, 196) on xpath=//ul[@id='submenu']/li/a[@href='0.html']
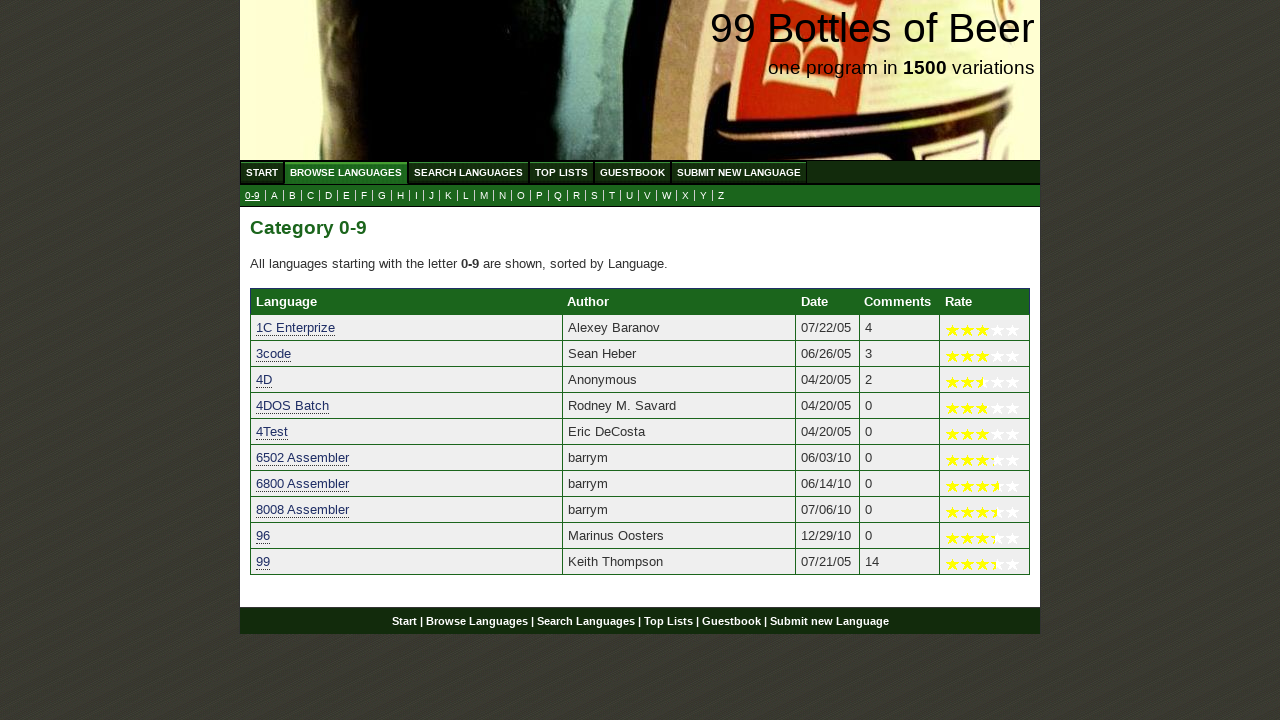

Category table loaded successfully
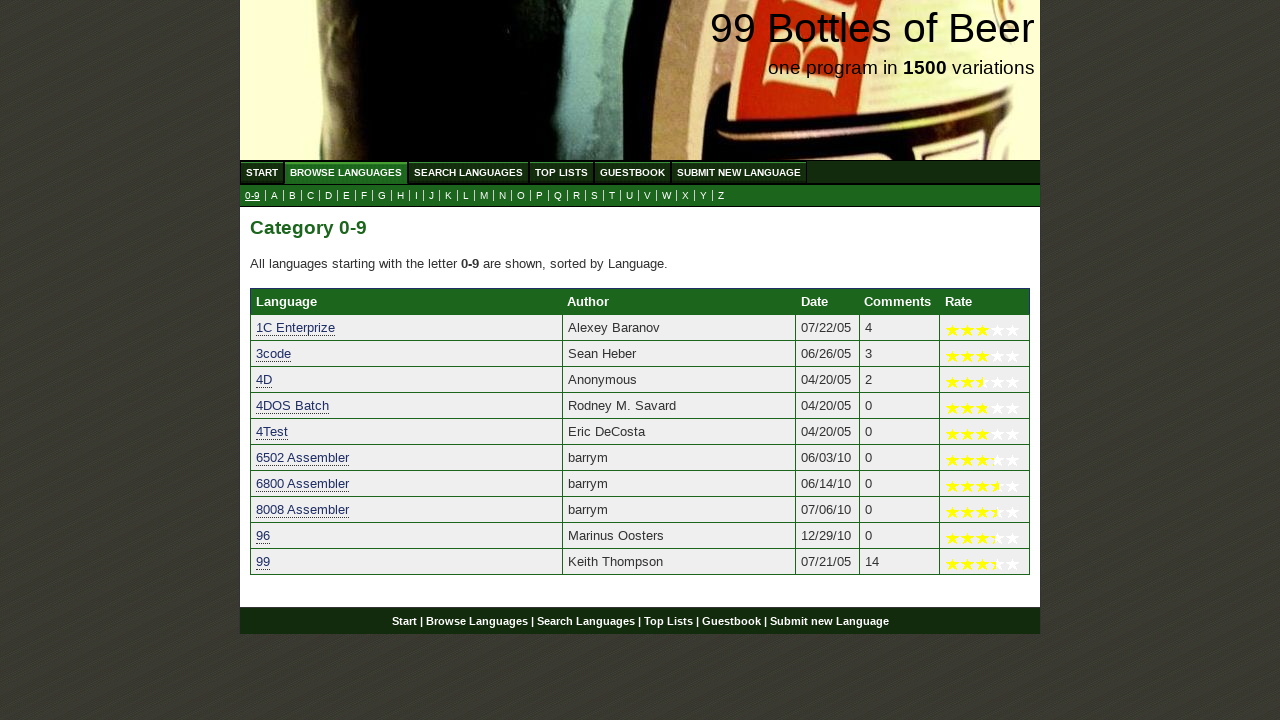

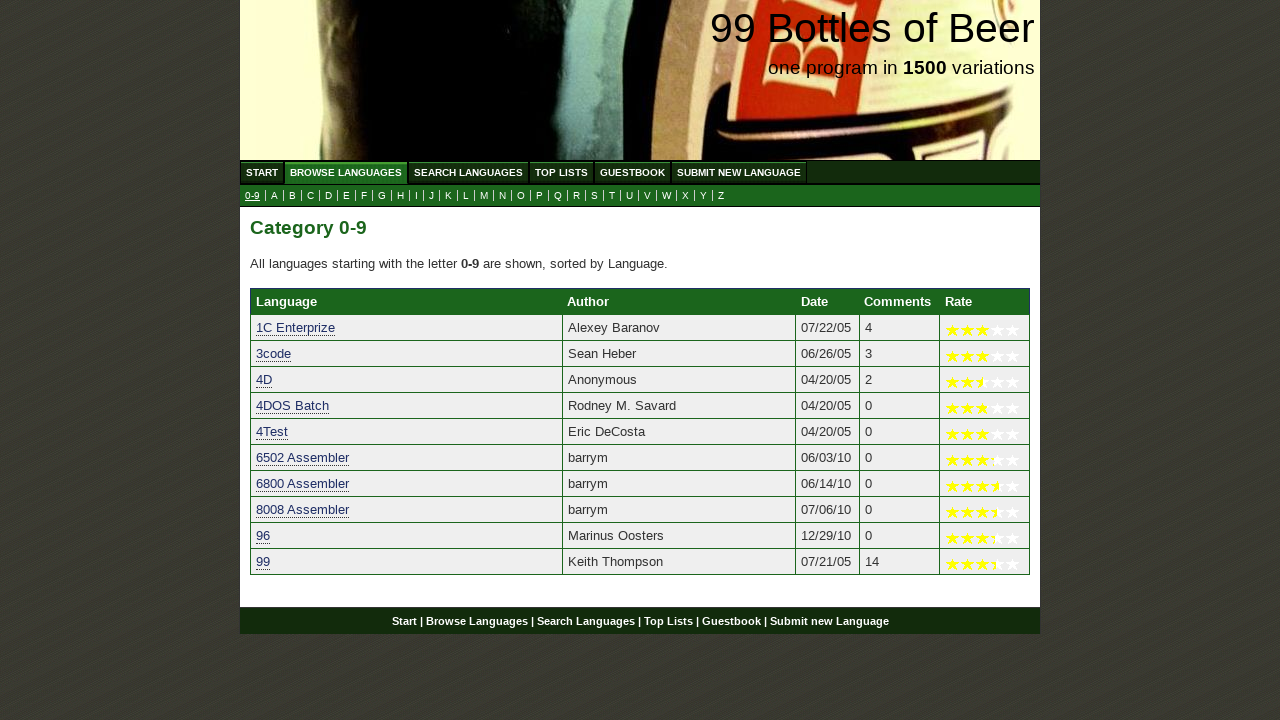